Navigates to the LIC India website and maximizes the browser window

Starting URL: https://www.licindia.in

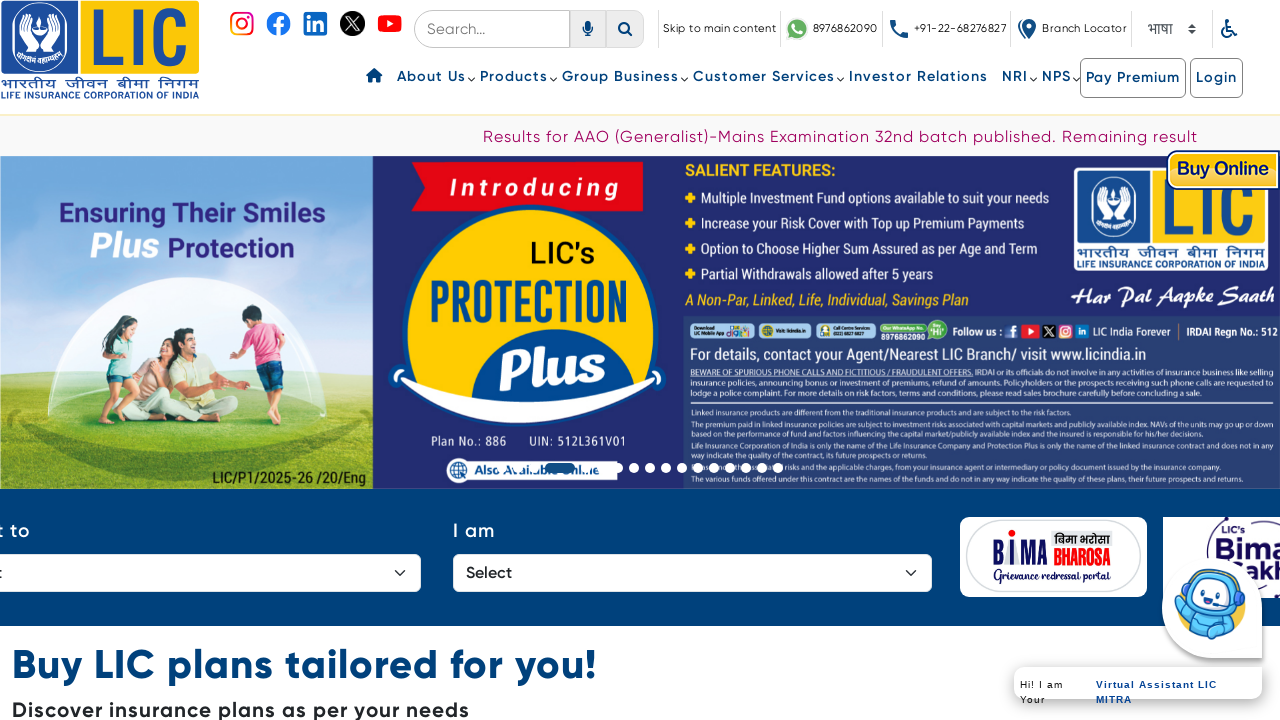

Waited for page DOM content to load on LIC India website
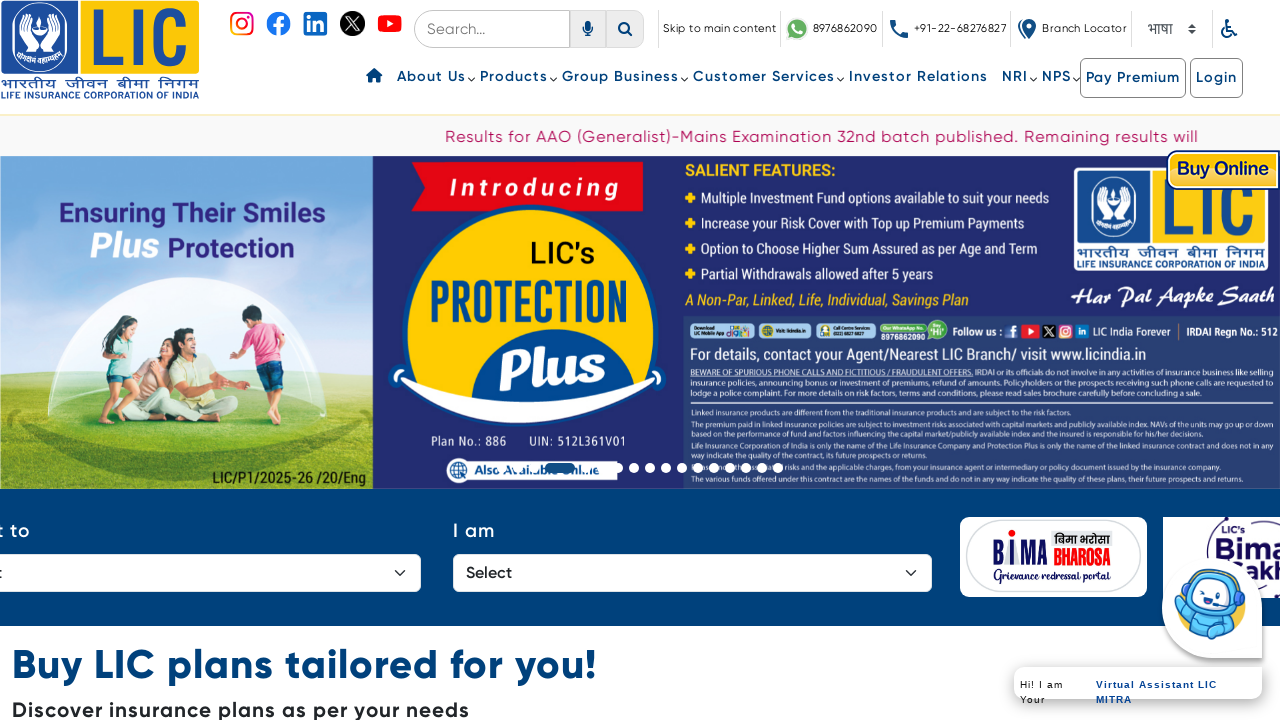

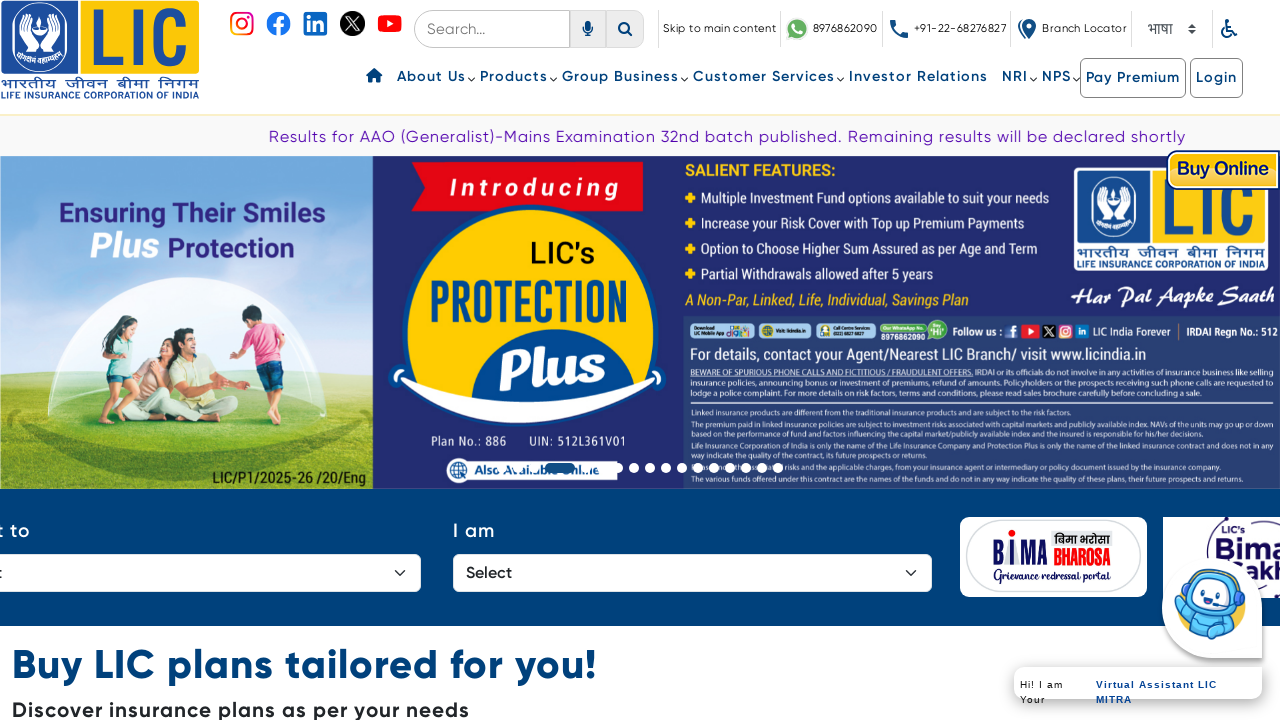